Tests drag and drop functionality using click-and-hold, move, and release sequence

Starting URL: https://jqueryui.com/droppable/

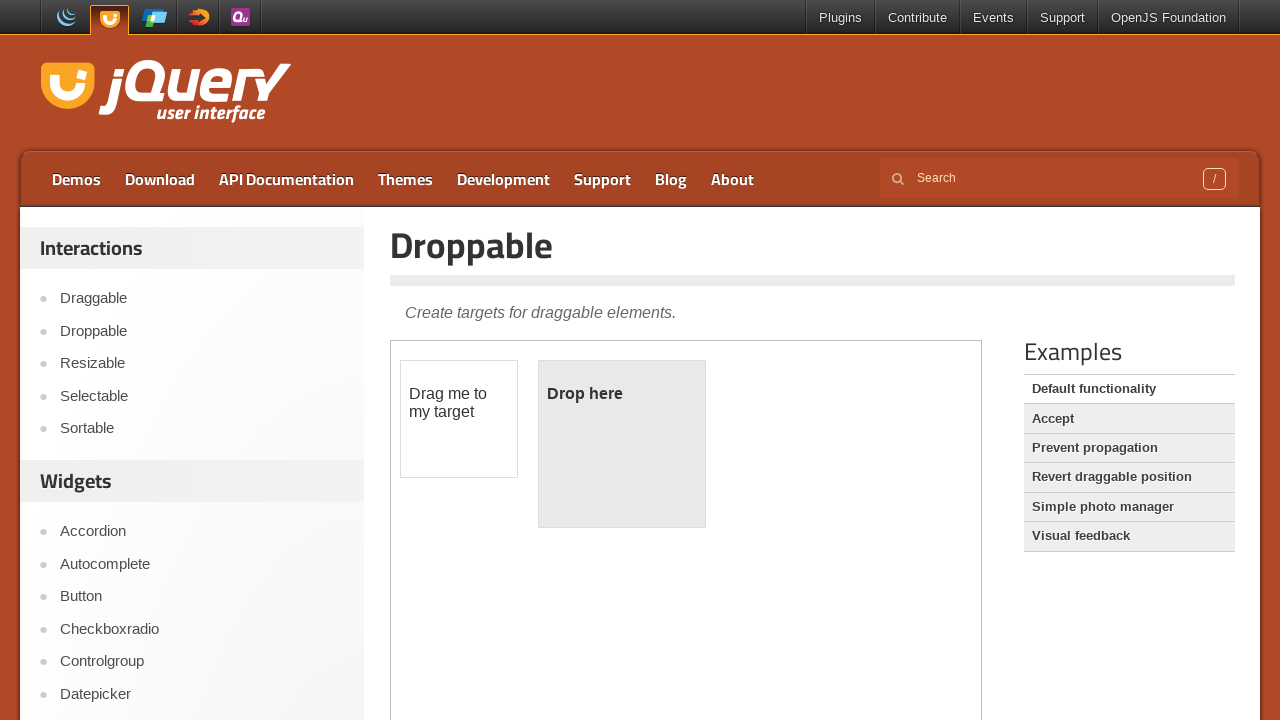

Located first iframe on page
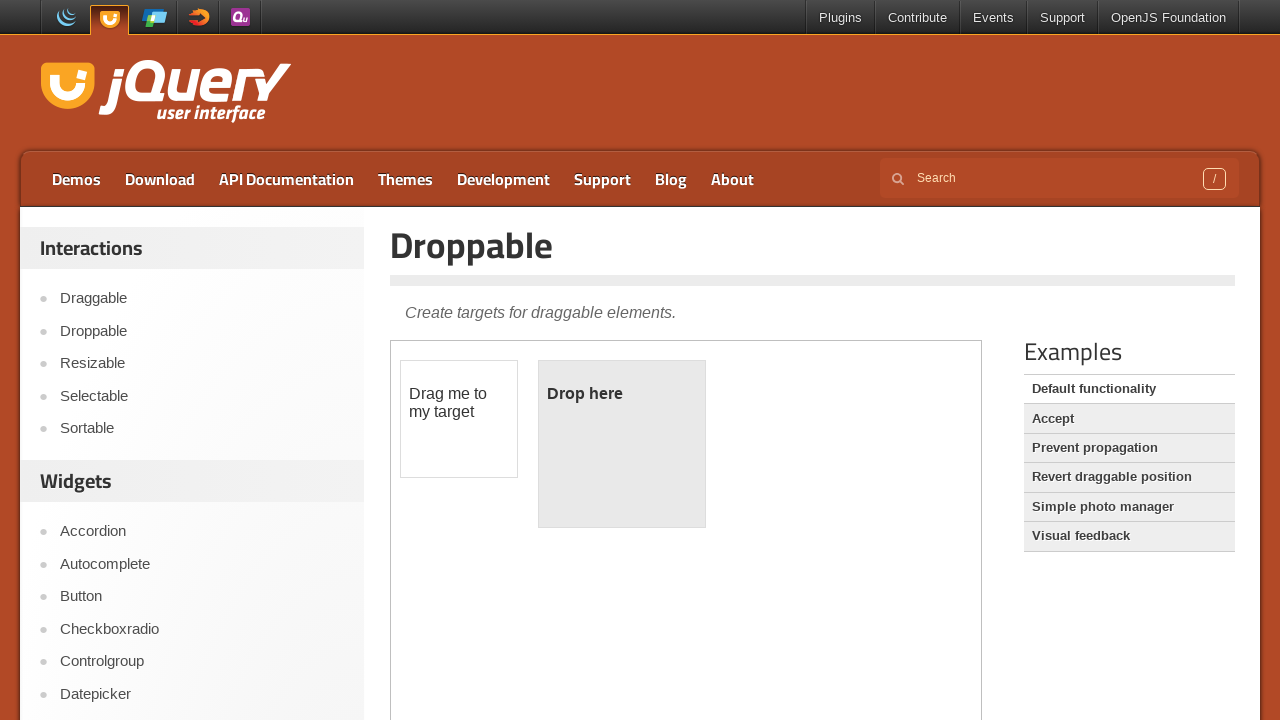

Located draggable element with id 'draggable'
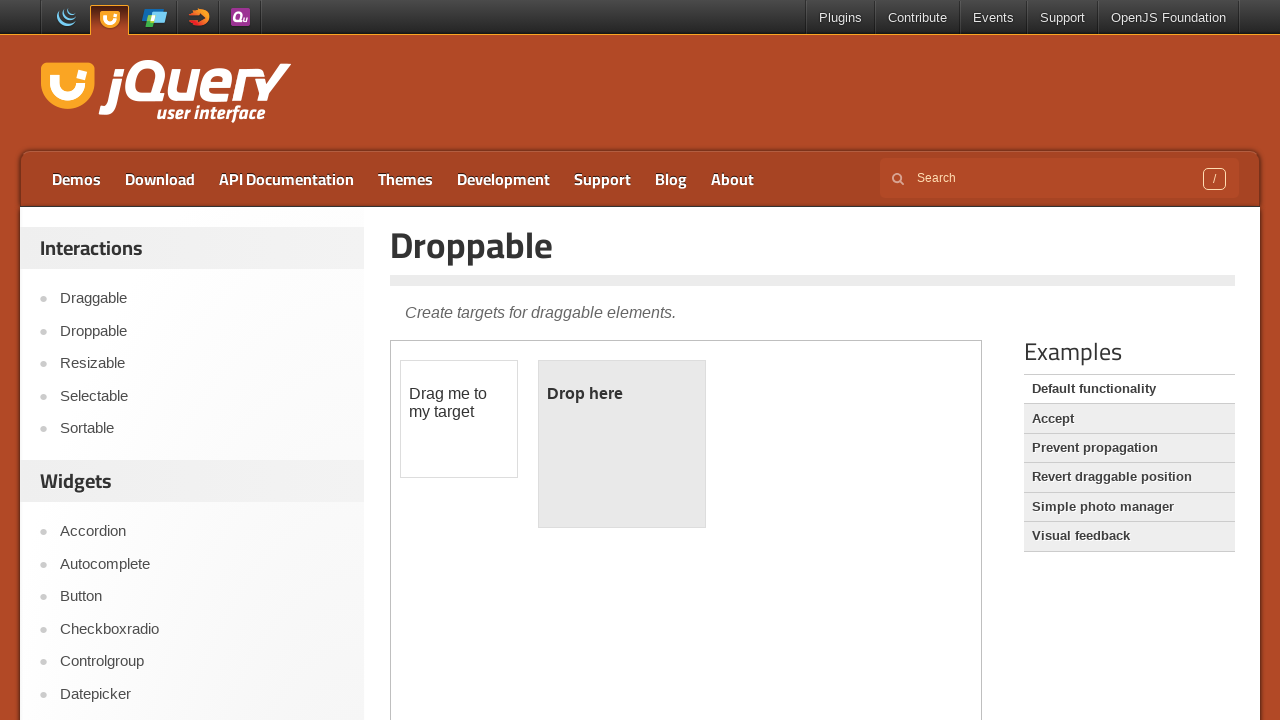

Located droppable element with id 'droppable'
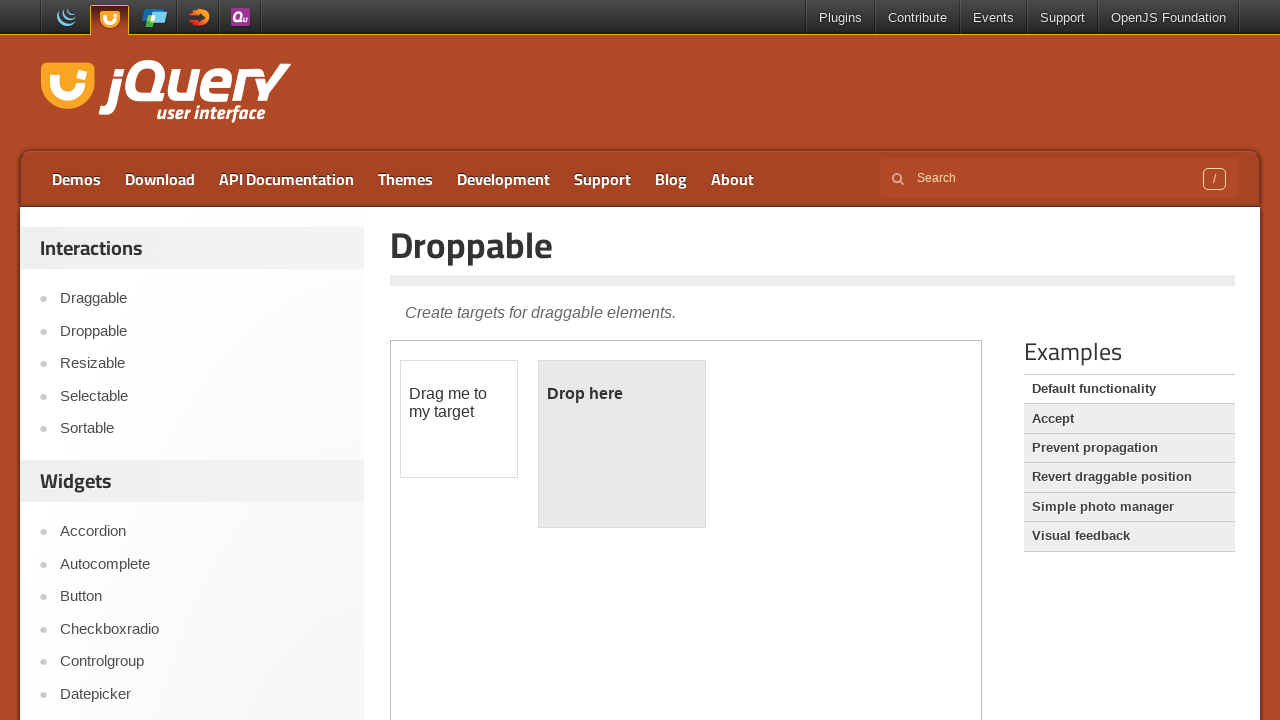

Hovered over draggable element at (459, 419) on iframe >> nth=0 >> internal:control=enter-frame >> #draggable
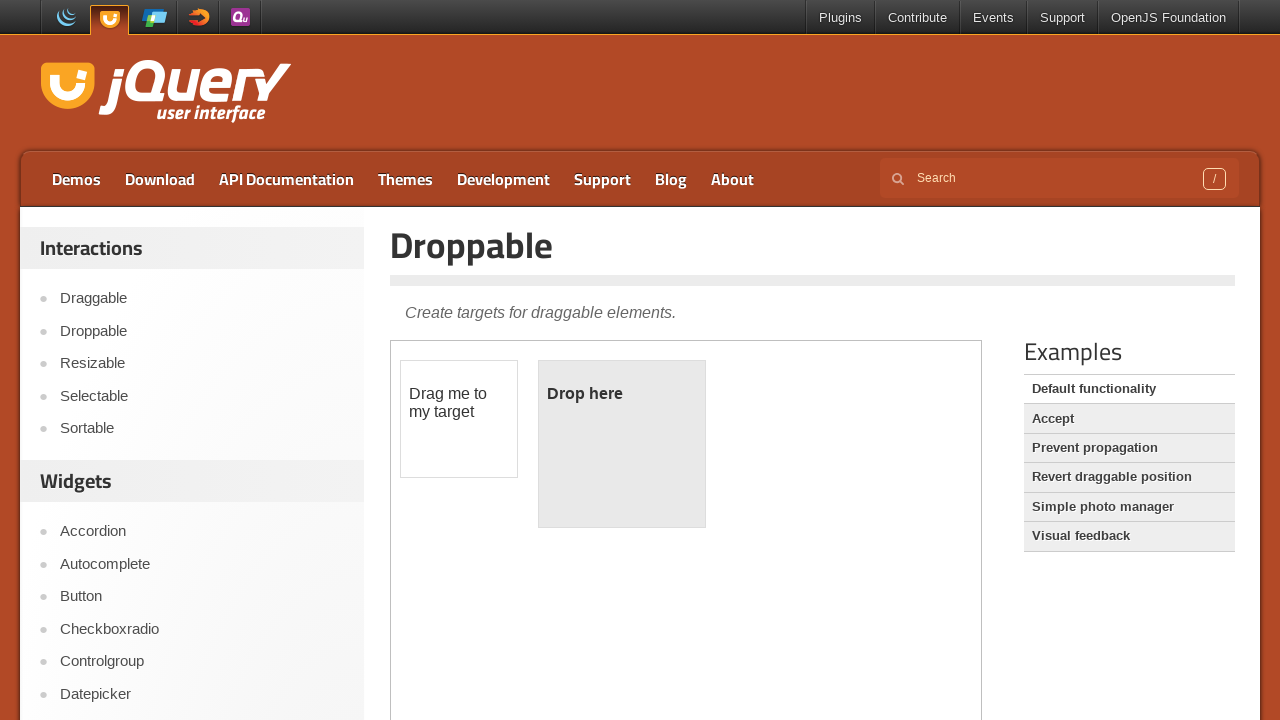

Pressed down mouse button to start drag at (459, 419)
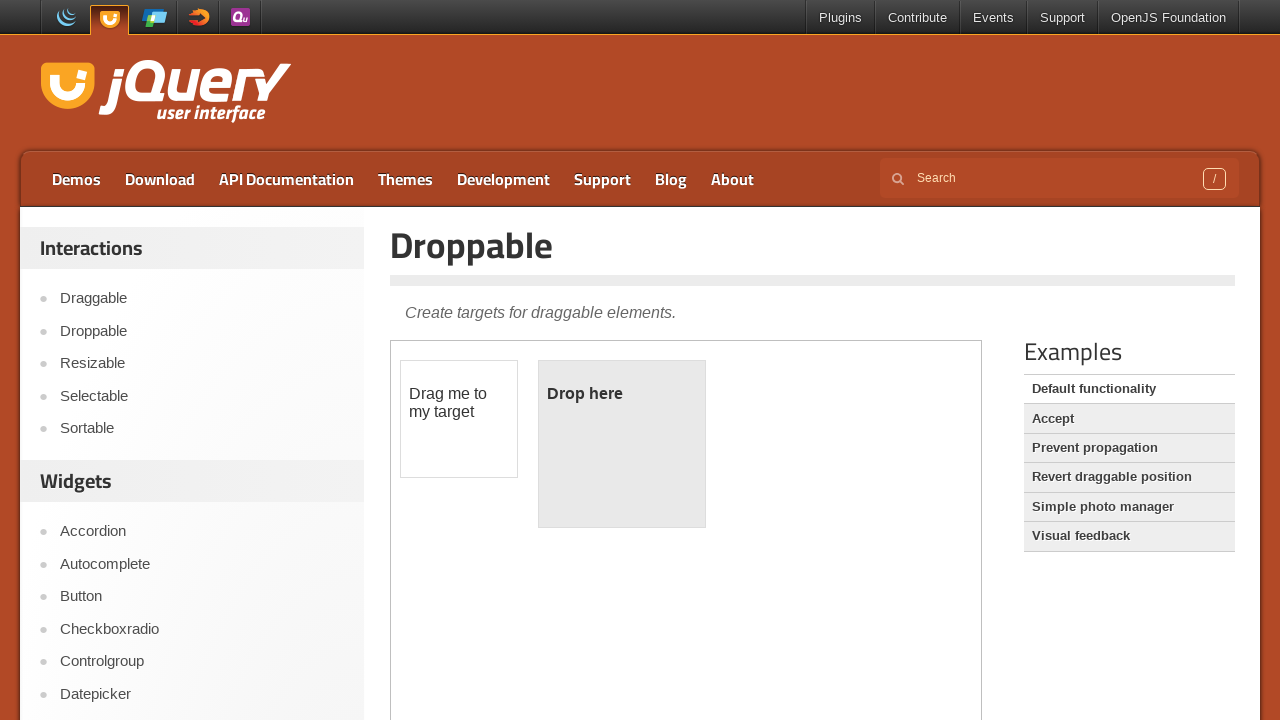

Moved mouse to droppable element while holding button at (622, 444) on iframe >> nth=0 >> internal:control=enter-frame >> #droppable
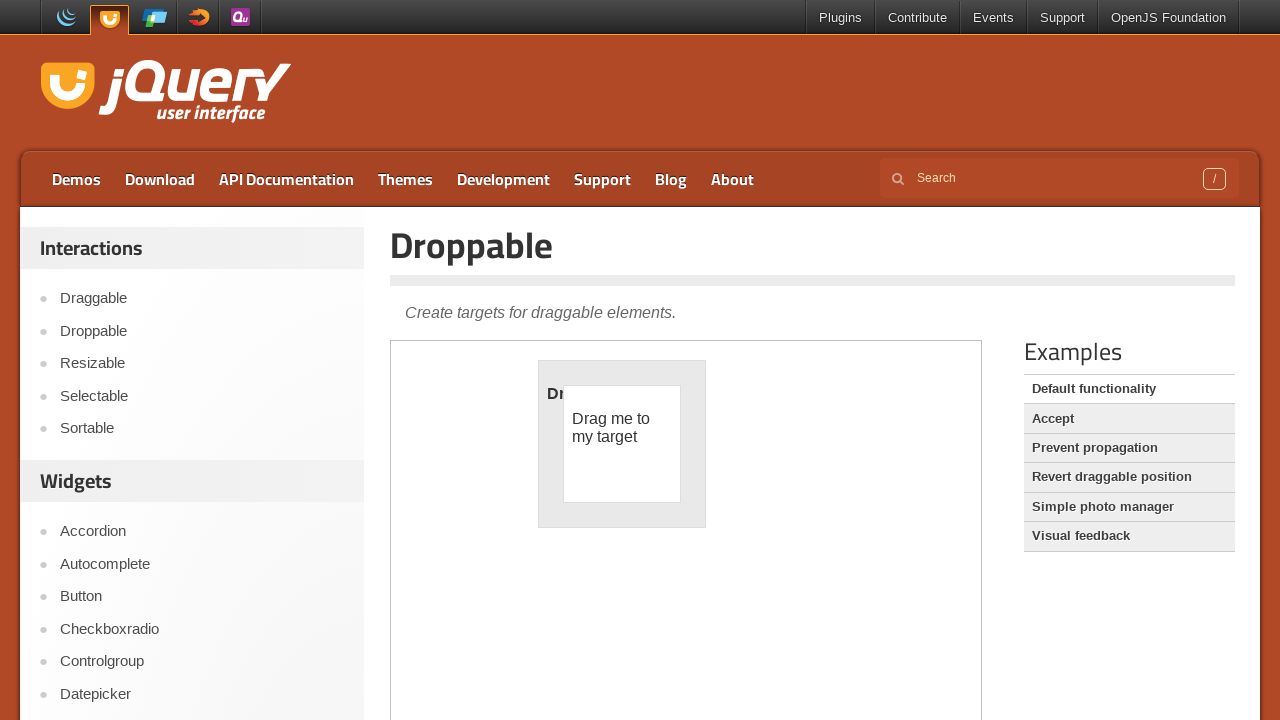

Released mouse button to complete drag and drop at (622, 444)
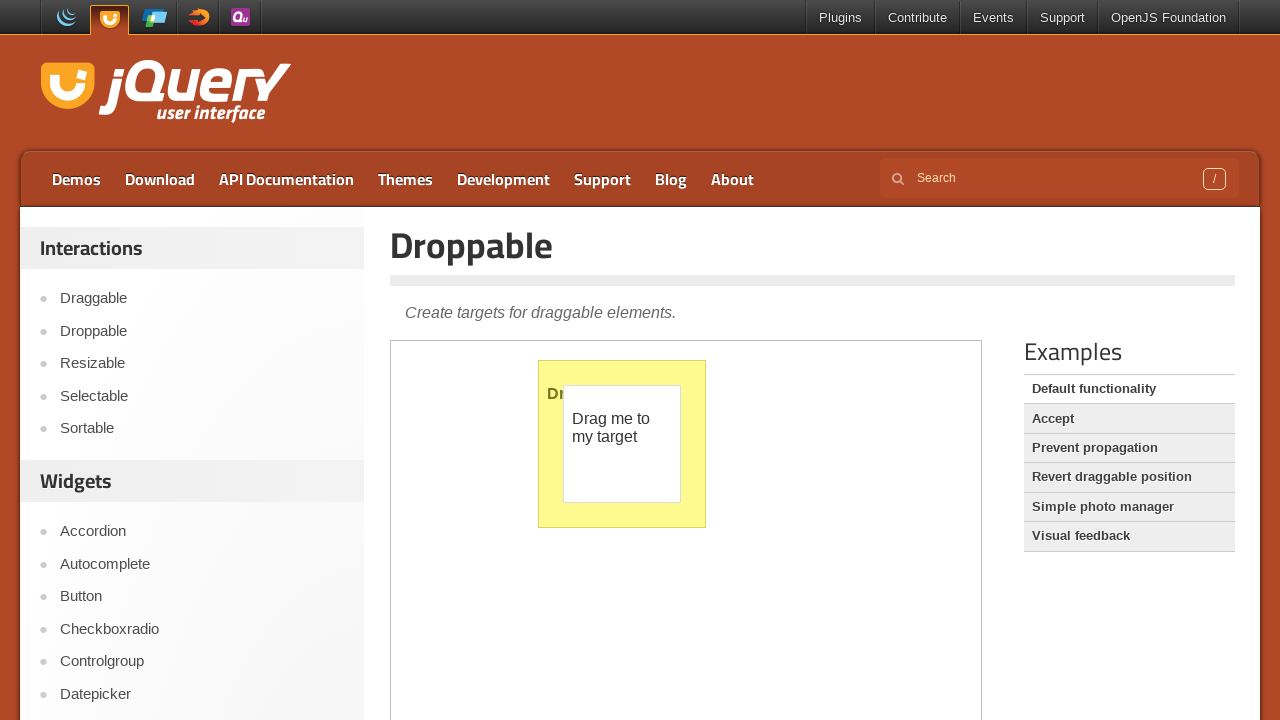

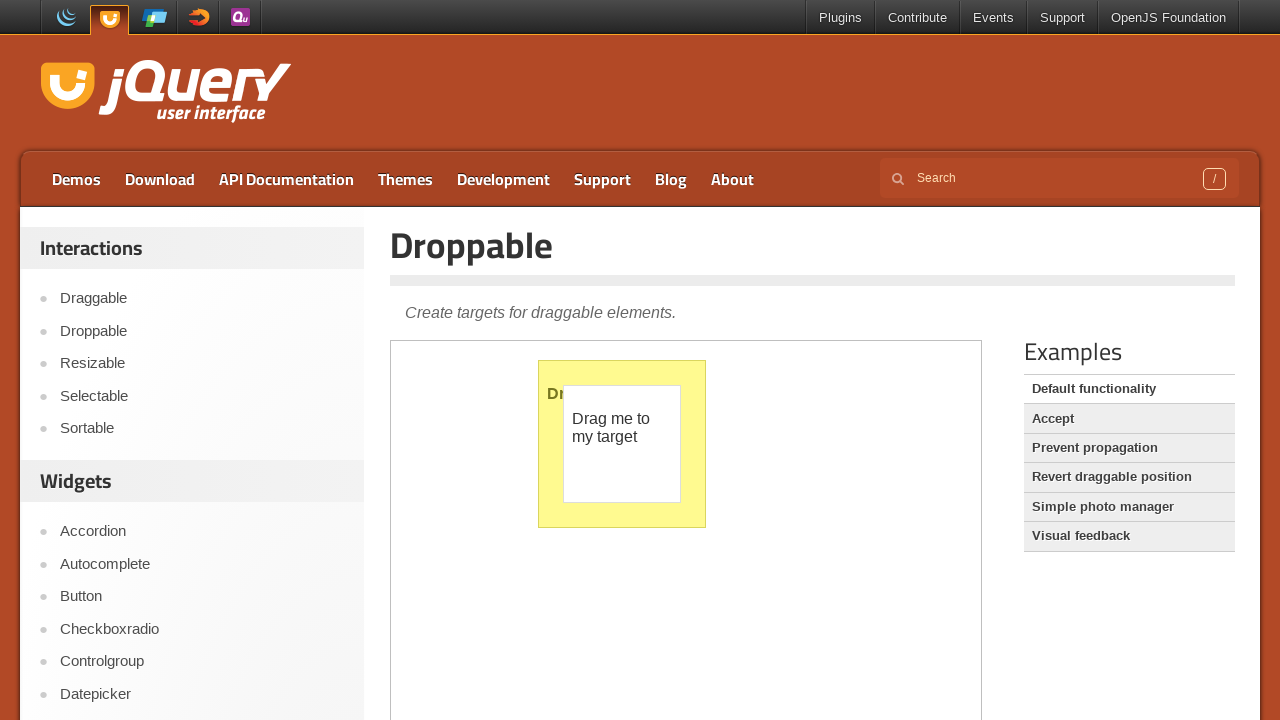